Tests python.org search feature by searching for "pycon" and verifying that search results are displayed.

Starting URL: https://www.python.org

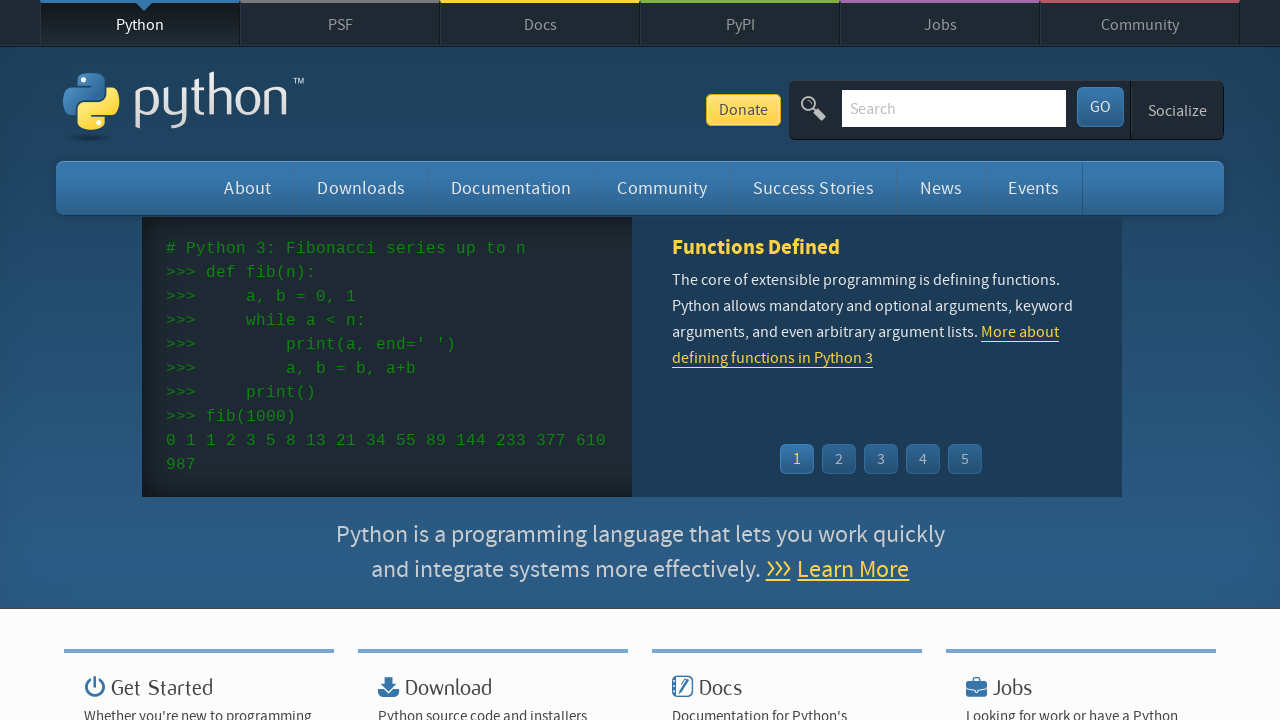

Verified page title contains 'Python'
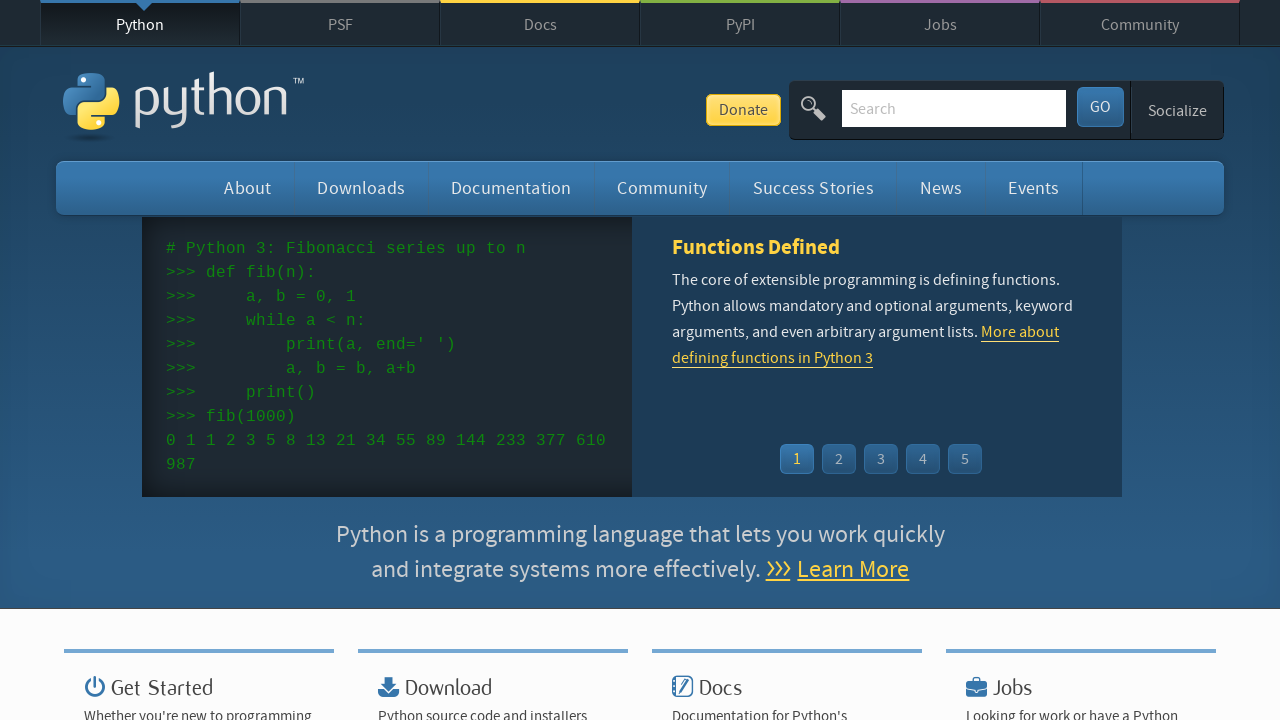

Filled search box with 'pycon' on input[name='q']
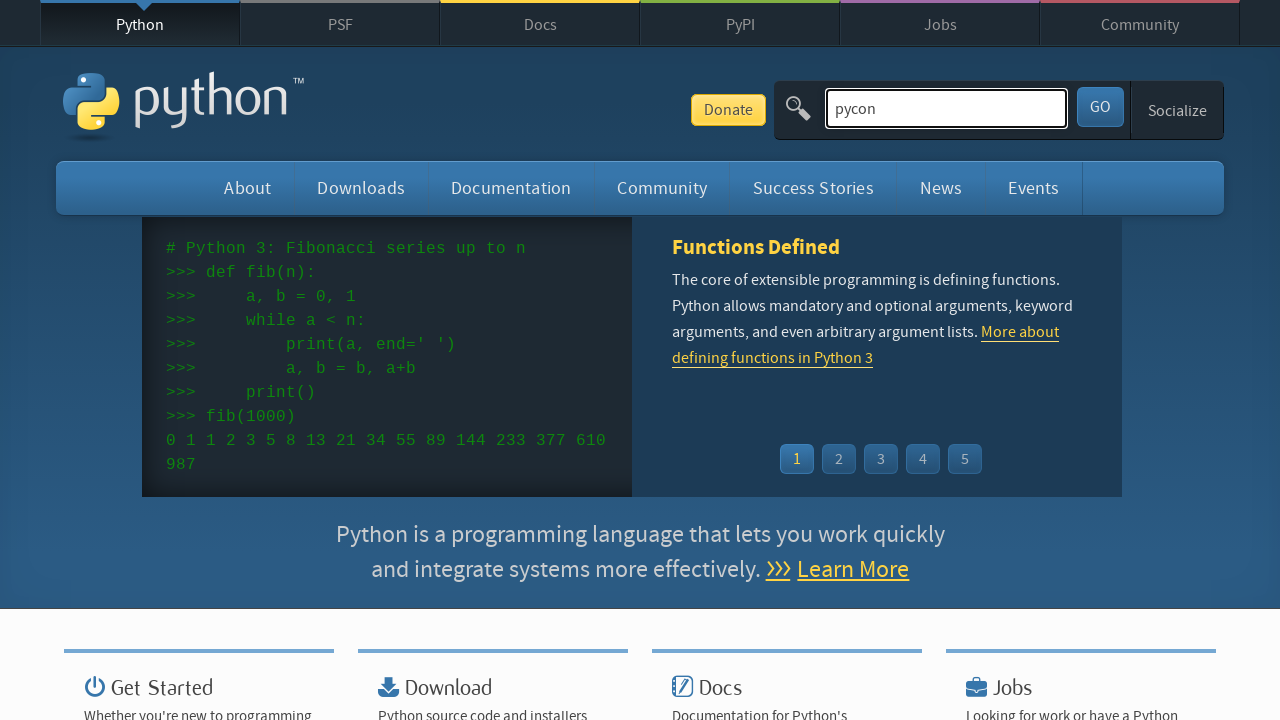

Clicked search submit button at (1100, 107) on button[type='submit']
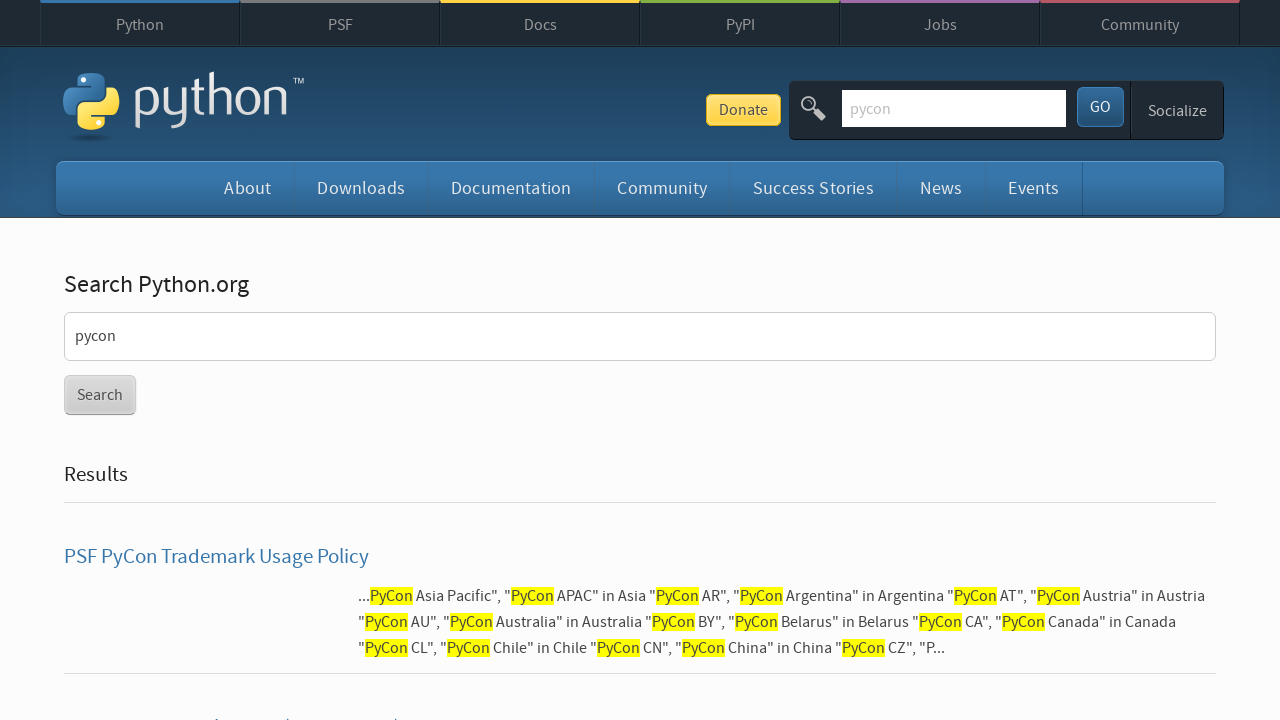

Search results loaded and selector found
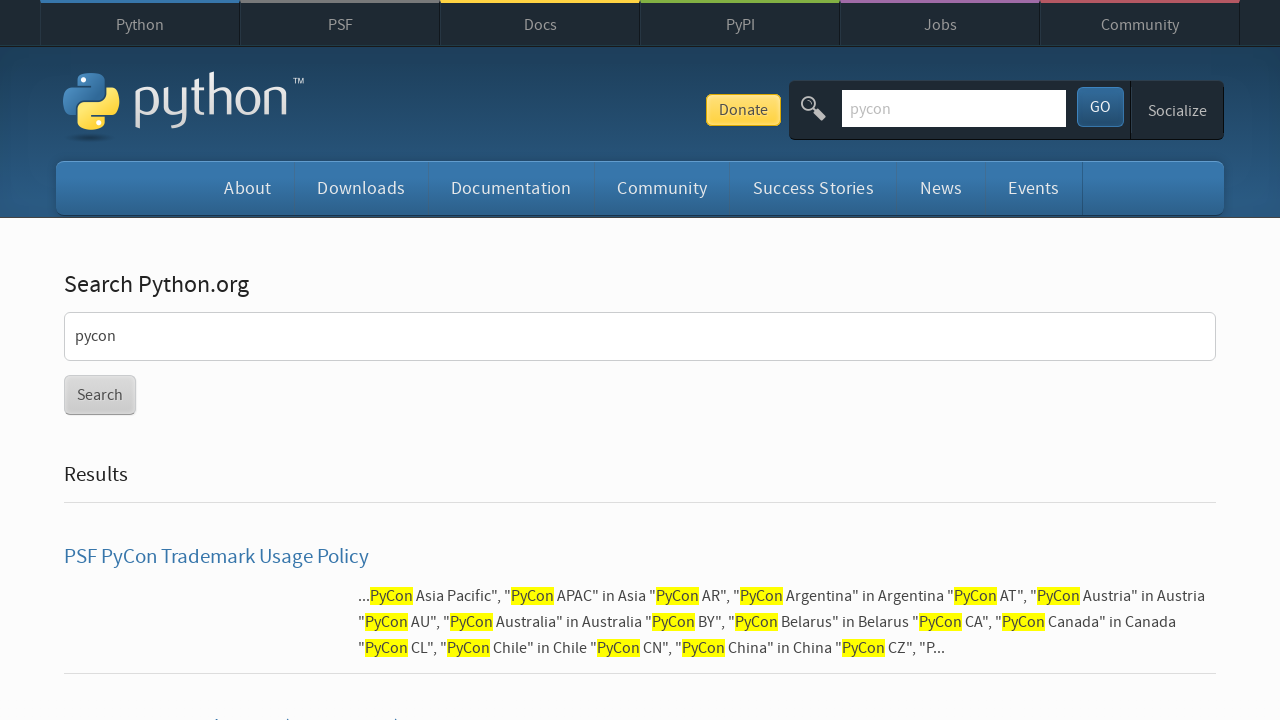

Counted 20 search result items
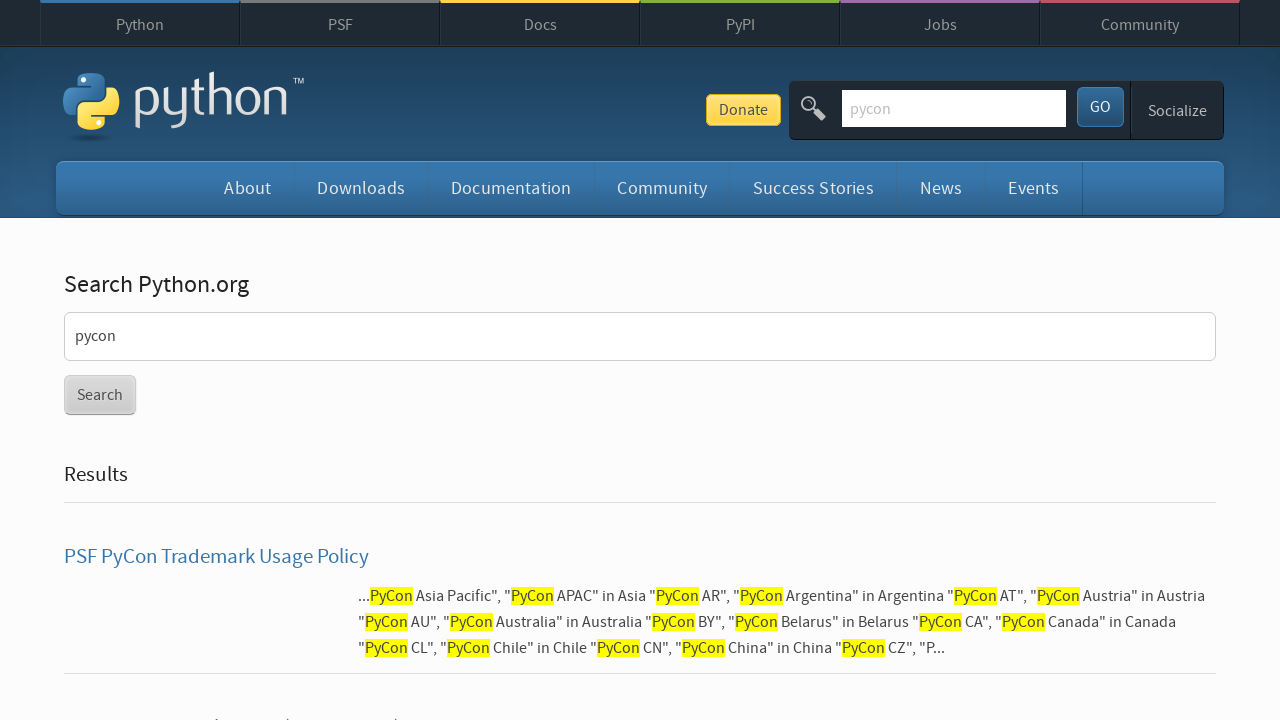

Verified that search results are present (count > 0)
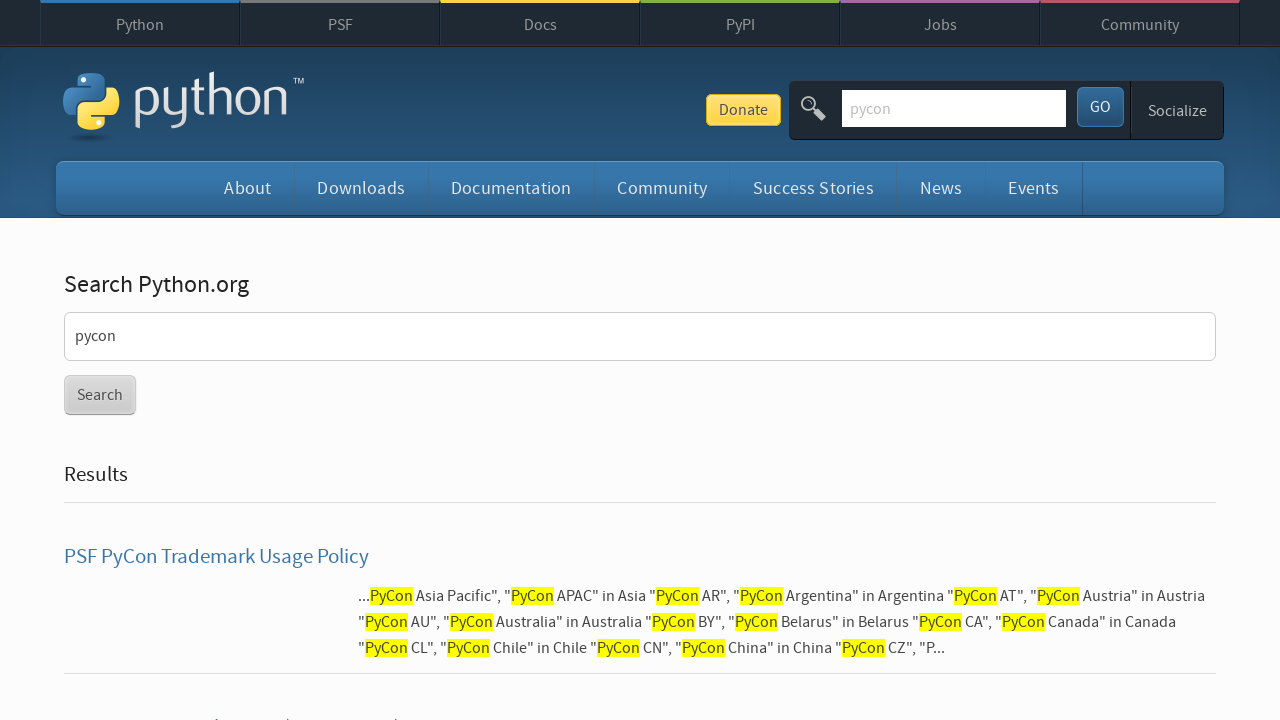

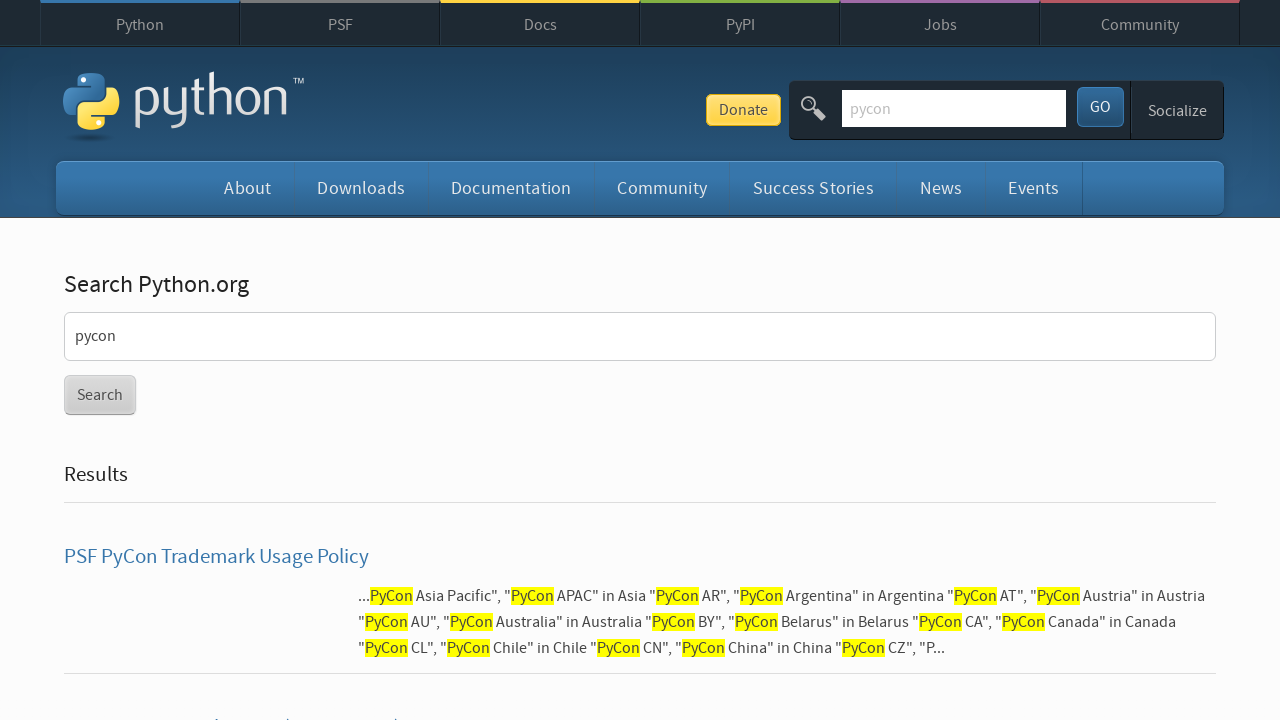